Tests tooltip functionality by hovering over a tooltip element and verifying that the hidden tooltip text is displayed and contains expected content

Starting URL: https://seleniumpractise.blogspot.com/2019/08/tooltip-in-selenium-or-help-text-example.html

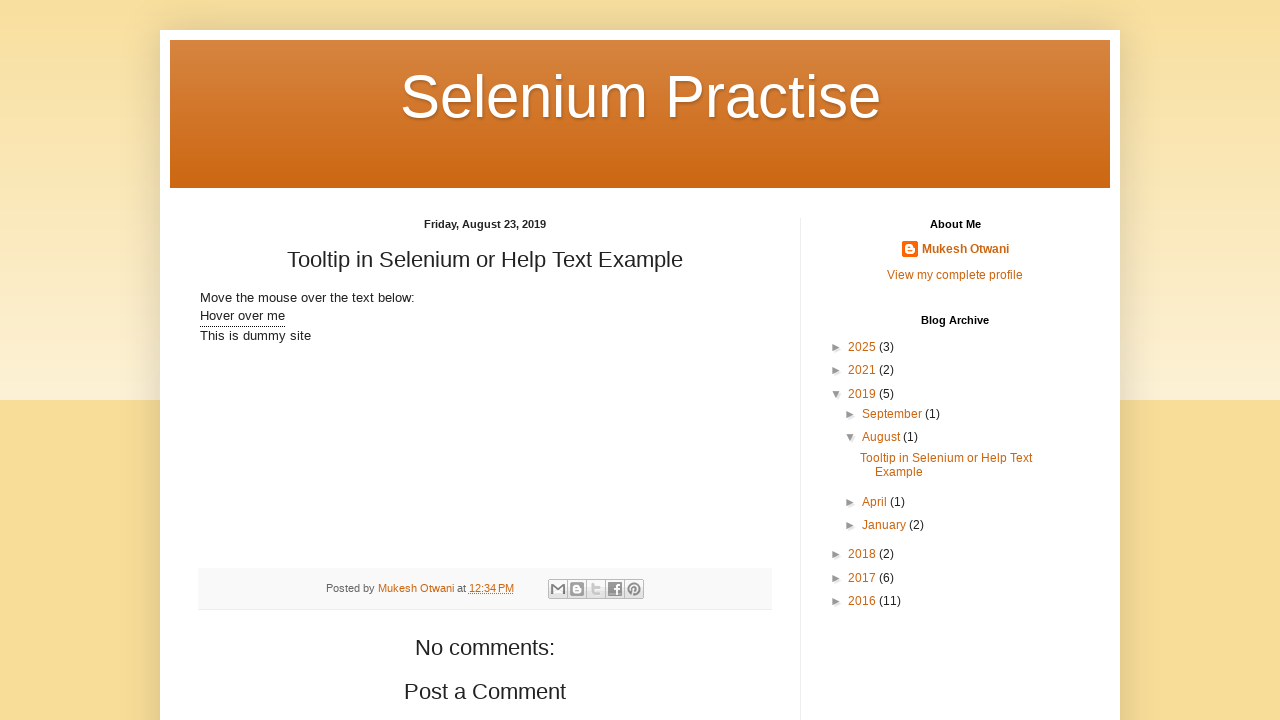

Navigated to tooltip practice page
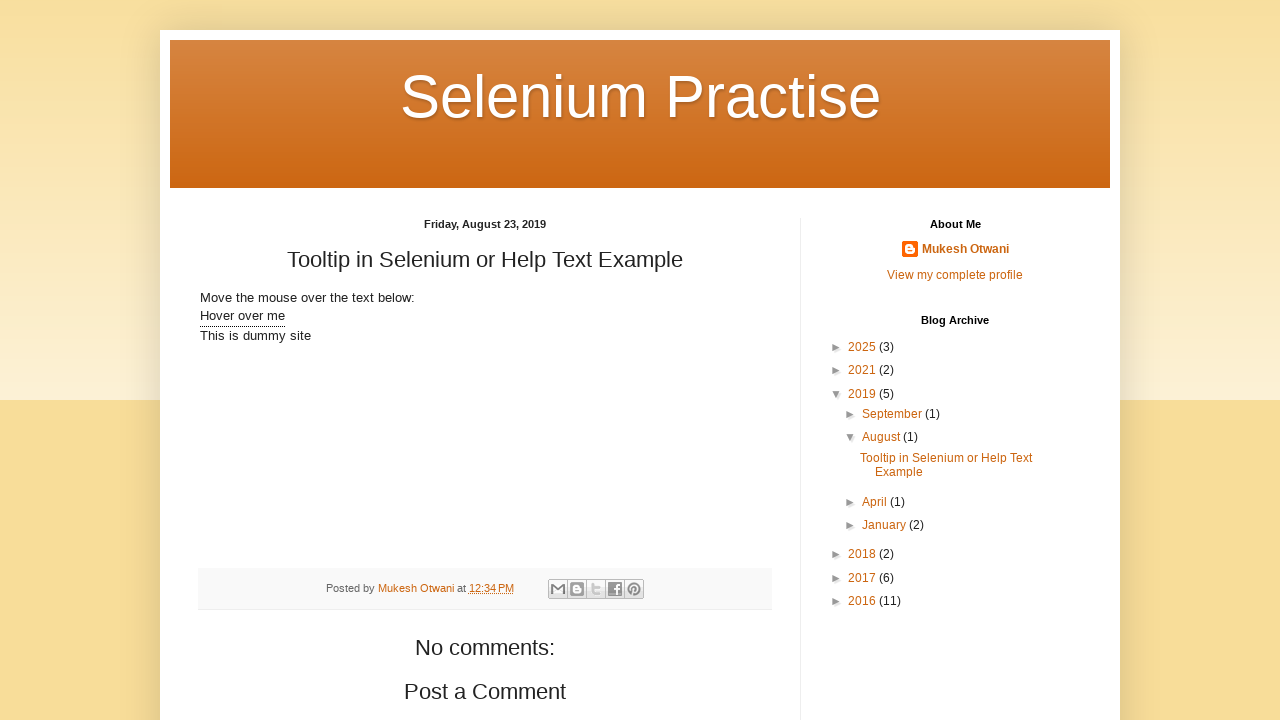

Hovered over tooltip element to reveal hidden text at (242, 317) on xpath=//div[@class='tooltip']
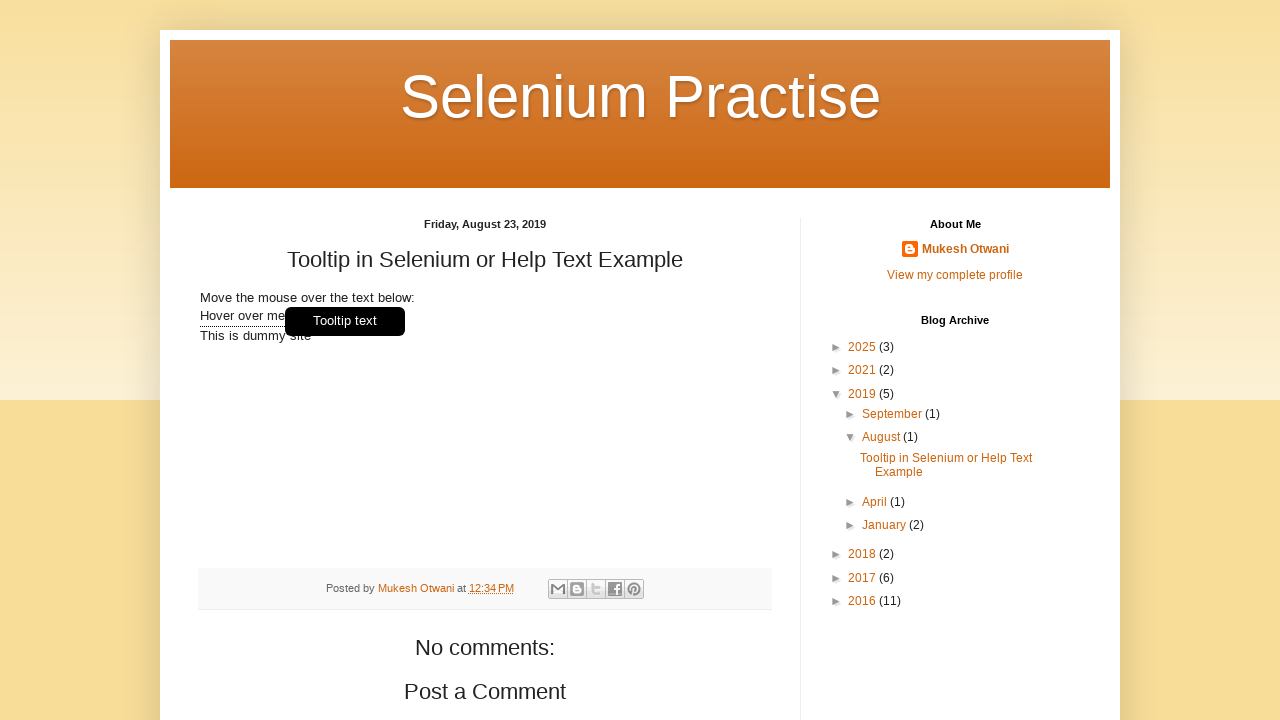

Retrieved tooltip text content
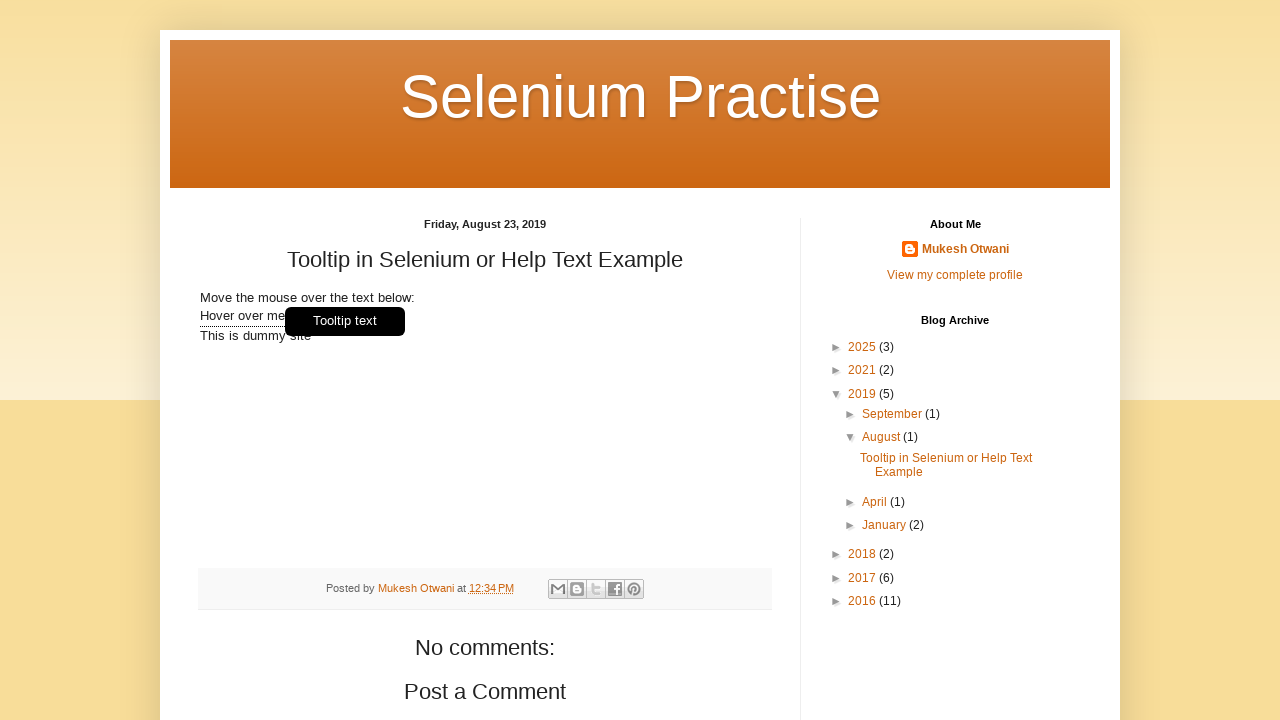

Printed tooltip text: Tooltip text
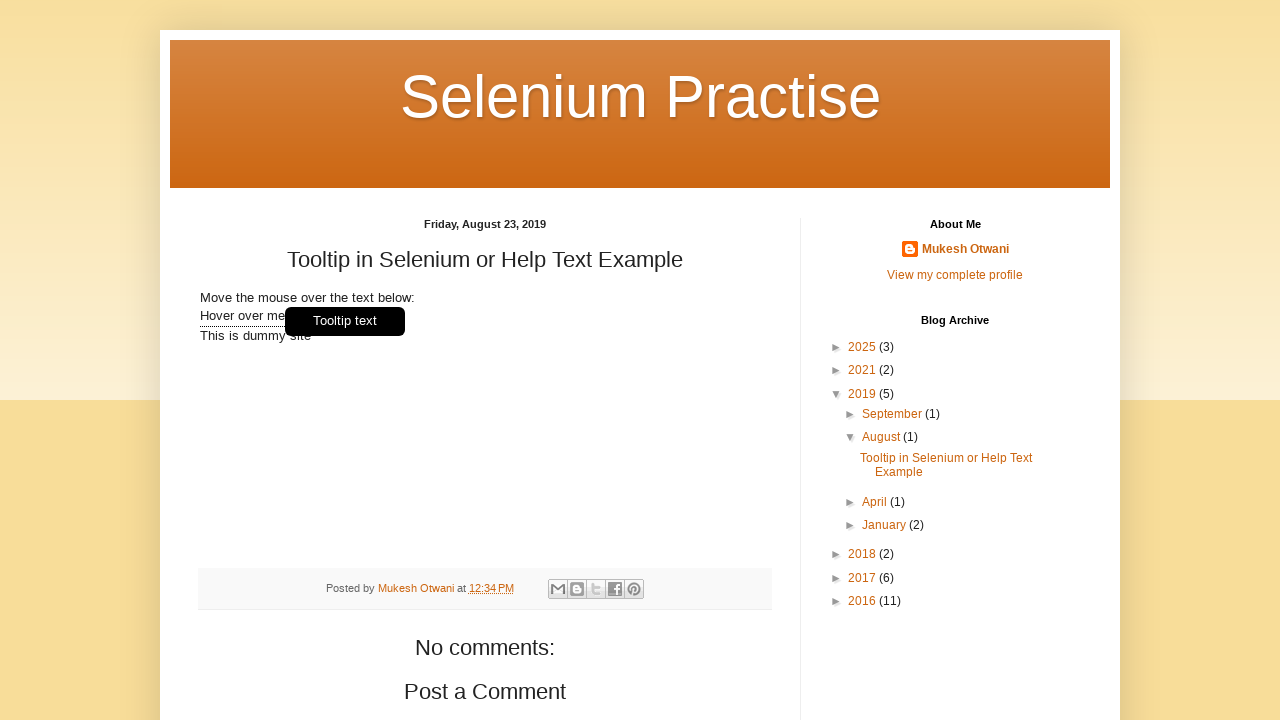

Verified tooltip text contains 'Tooltip'
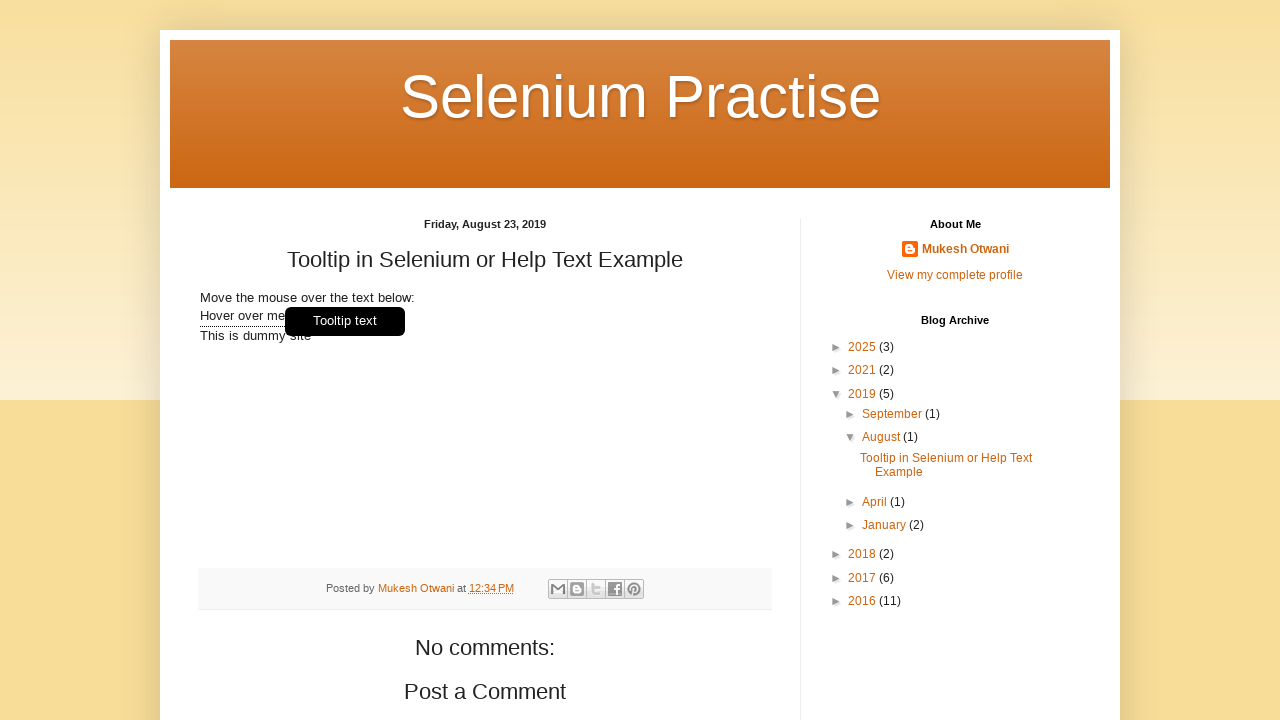

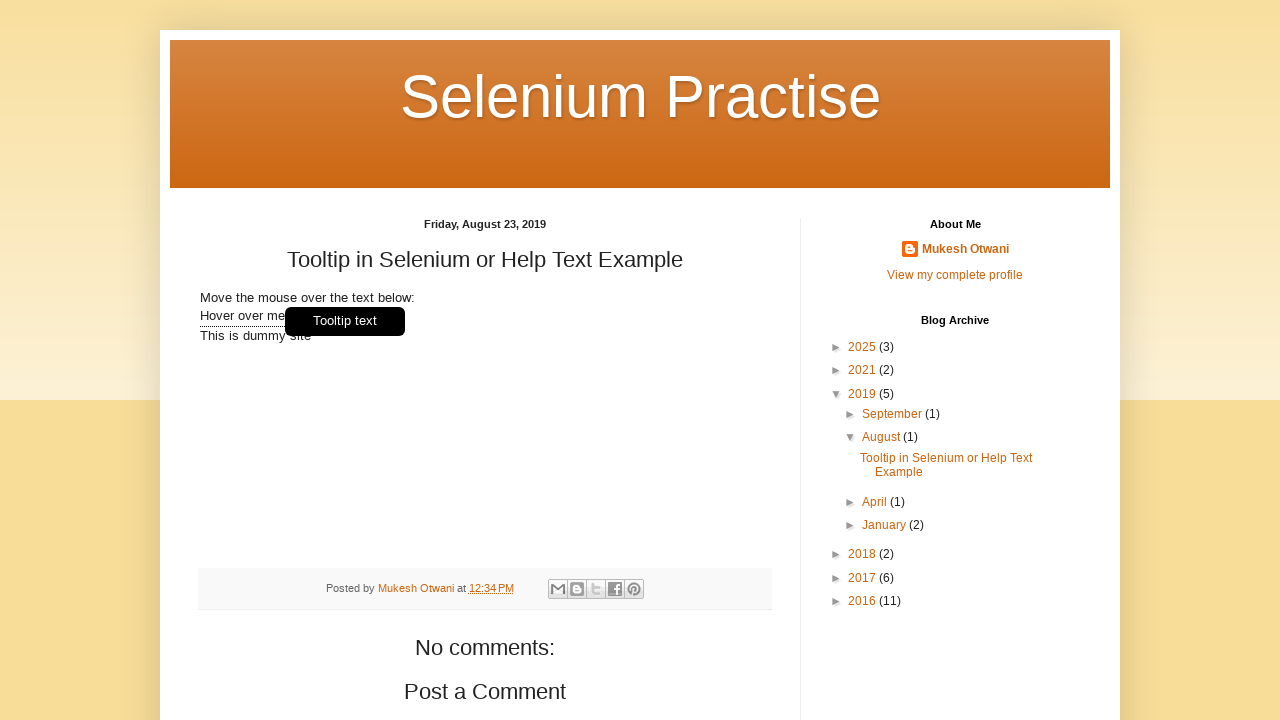